Tests checkbox handling functionality by selecting the first 2 checkboxes on a form controls demo page

Starting URL: https://www.hyrtutorials.com/p/basic-controls.html

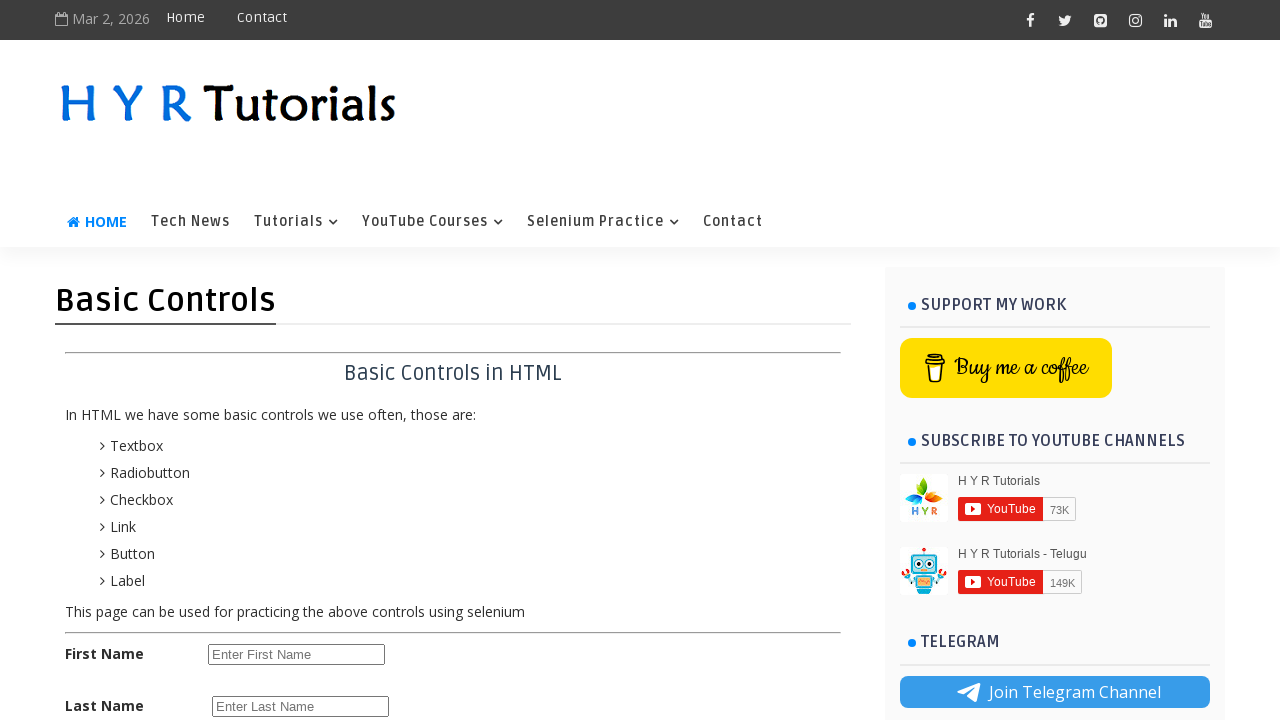

Waited for checkboxes to be available on the form controls demo page
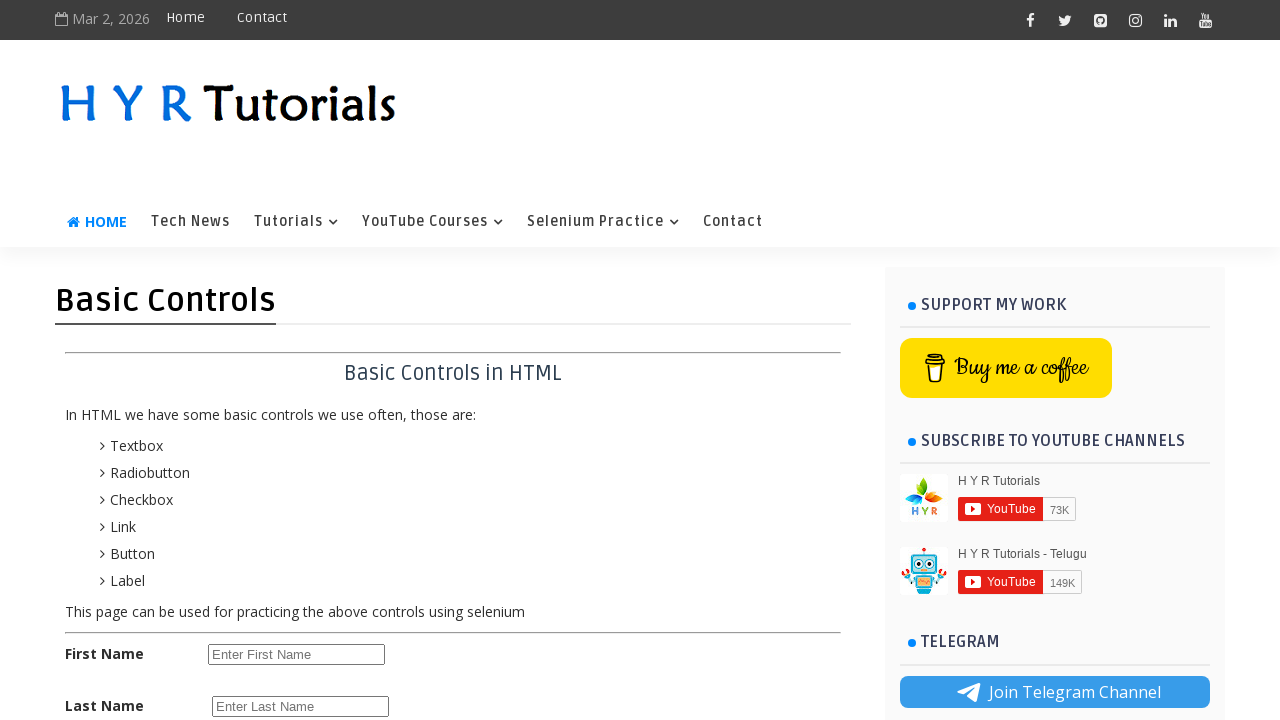

Located all checkboxes on the page
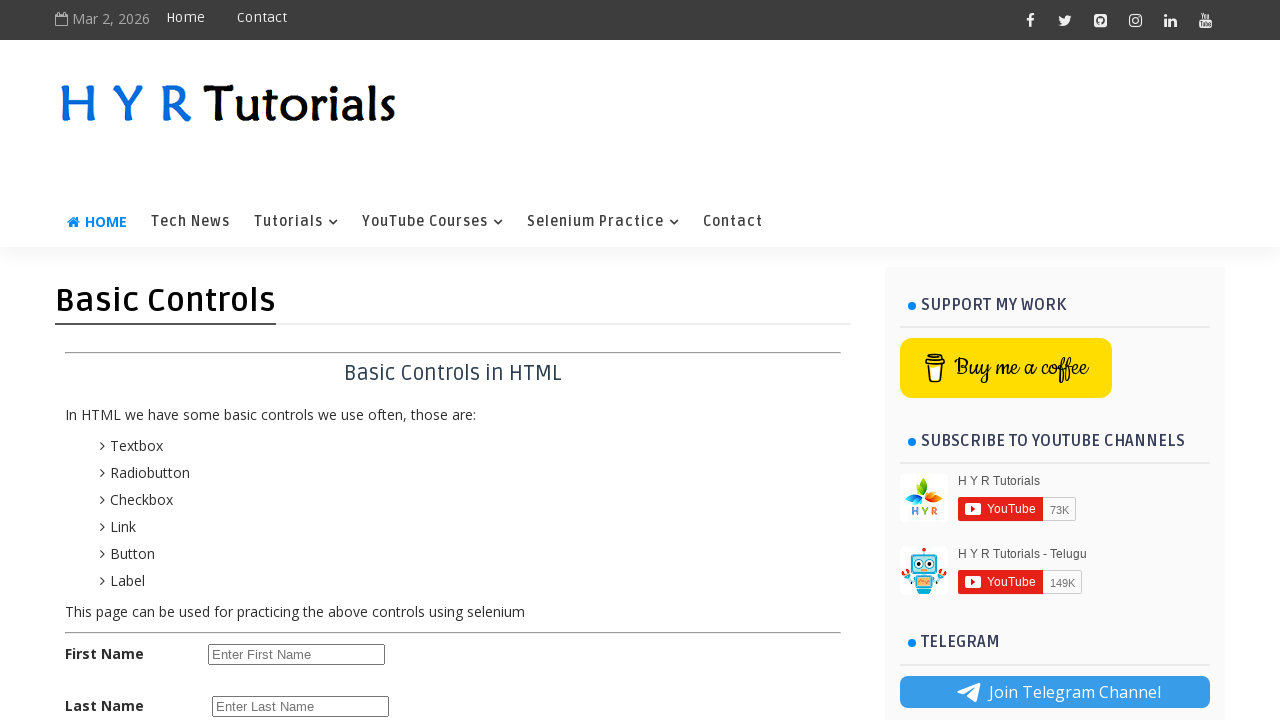

Found 6 checkboxes on the page
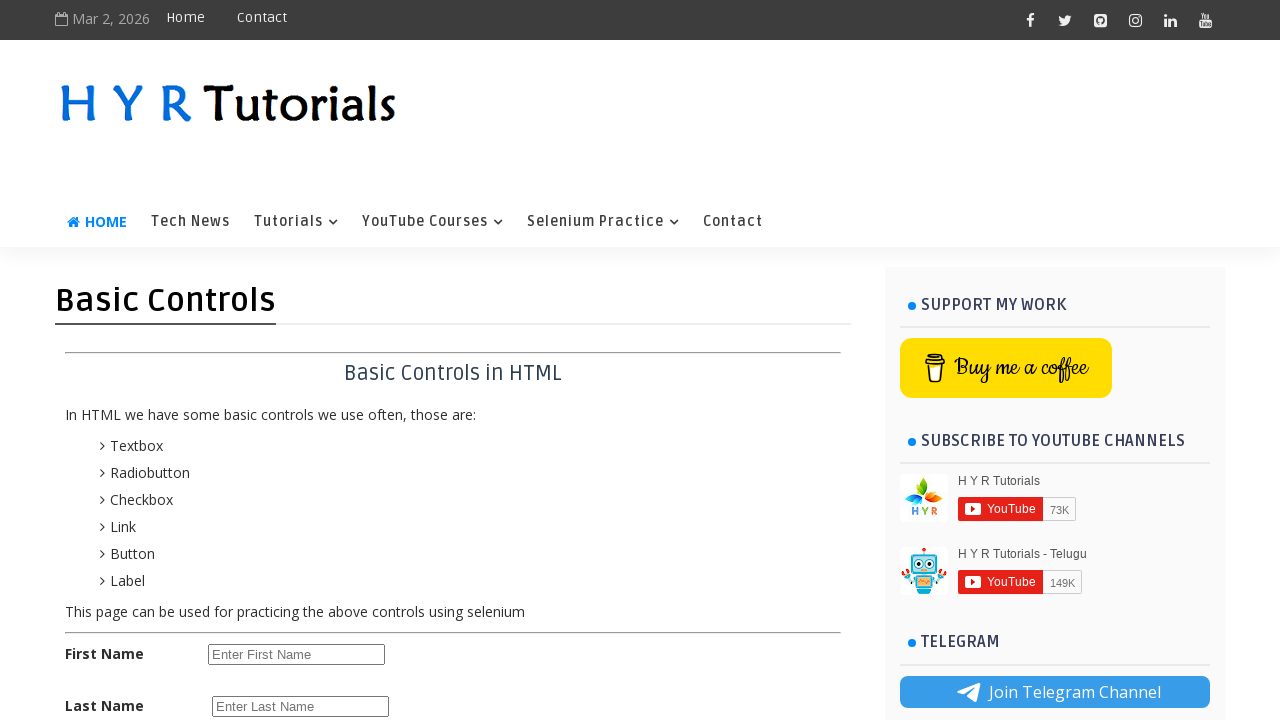

Selected checkbox #1 at (216, 478) on input[type='checkbox'] >> nth=0
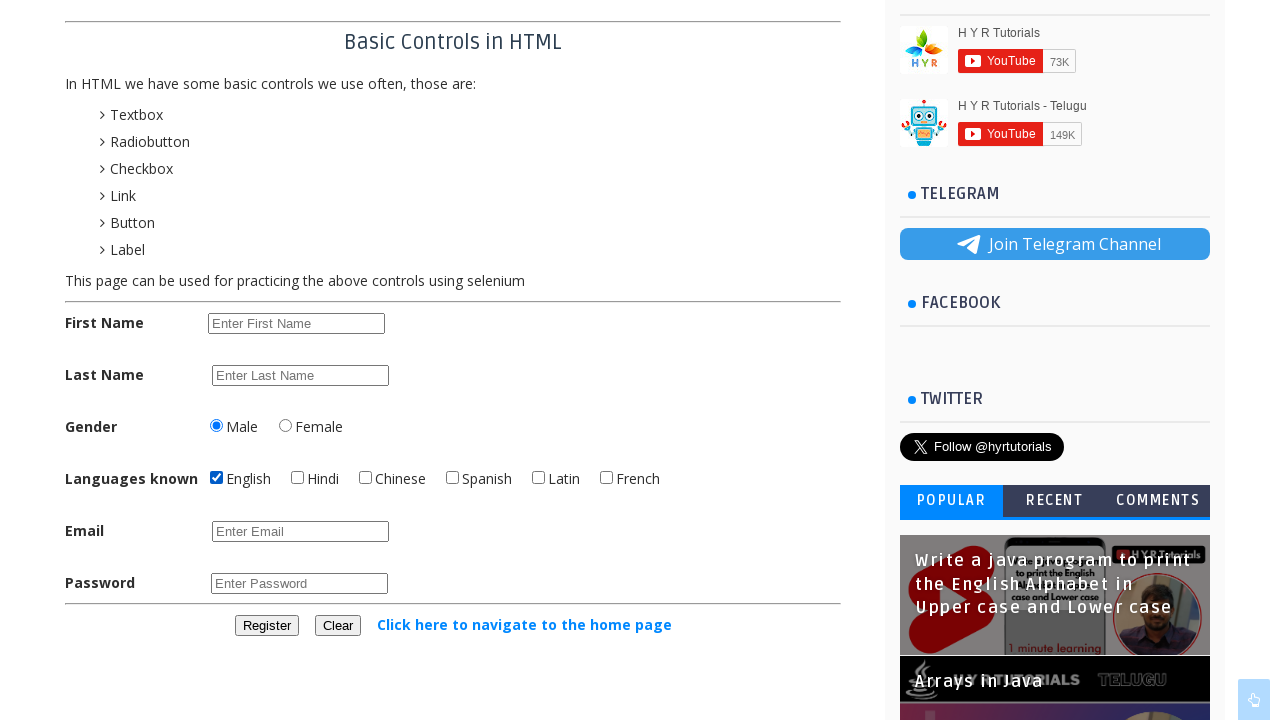

Selected checkbox #2 at (298, 478) on input[type='checkbox'] >> nth=1
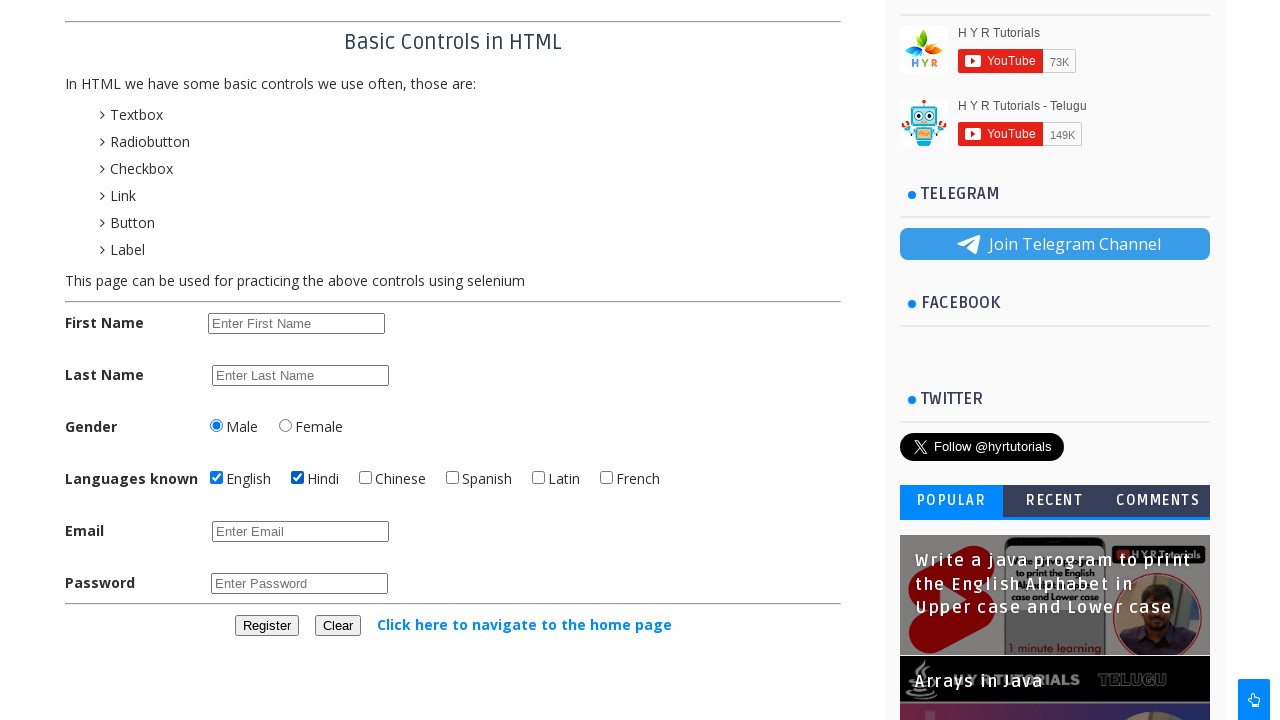

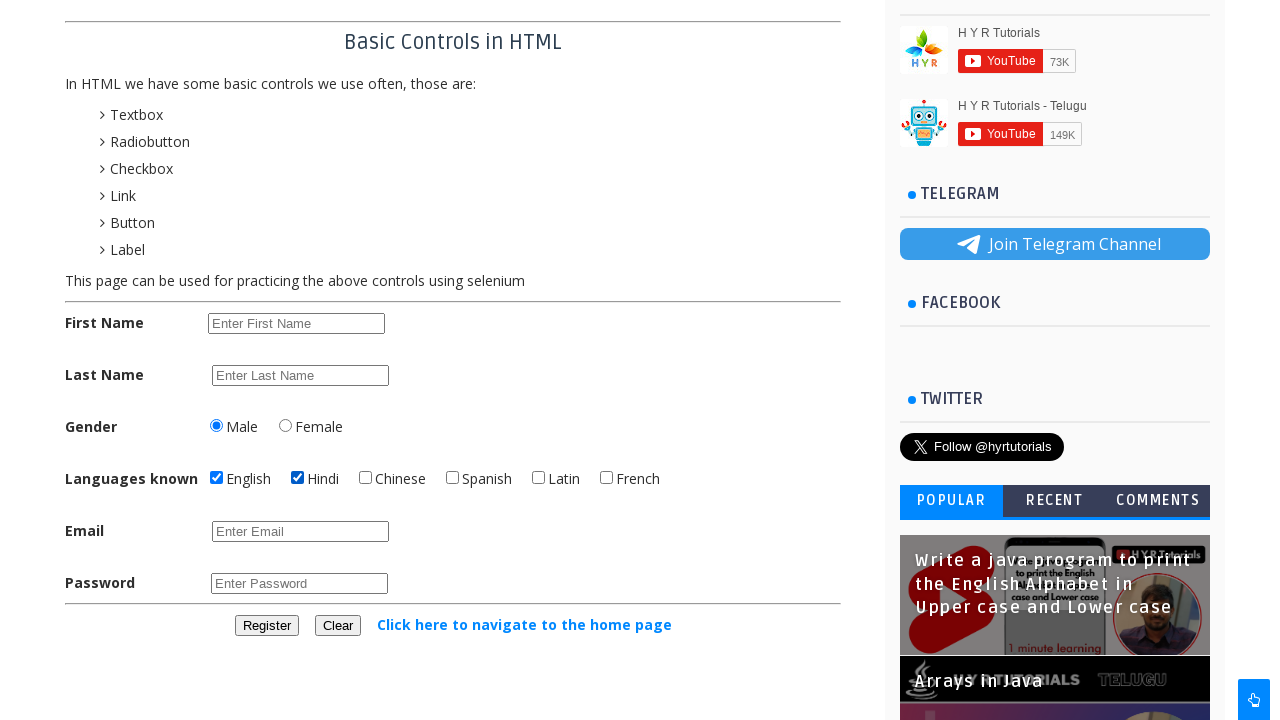